Tests auto-suggest dropdown functionality by typing a partial search term "ind" into an autocomplete field and selecting "India" from the suggestion list.

Starting URL: https://rahulshettyacademy.com/dropdownsPractise/

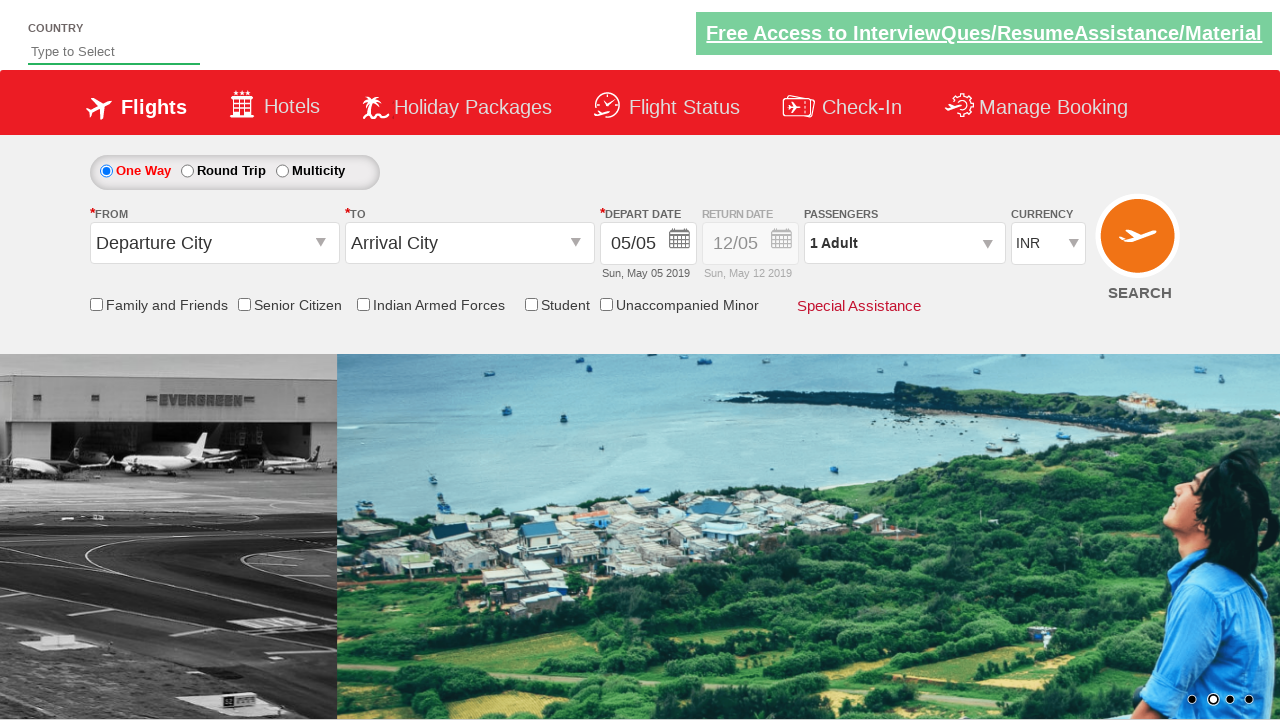

Filled autosuggest field with 'ind' to trigger auto-suggest dropdown on #autosuggest
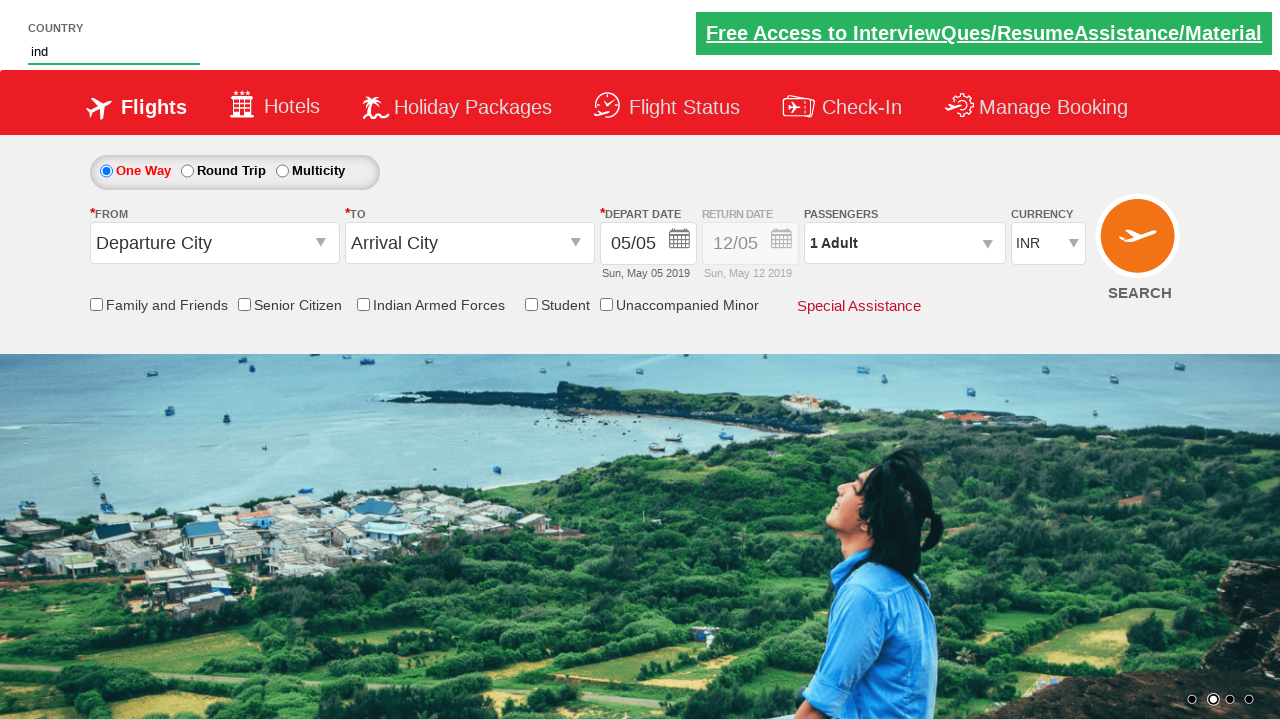

Auto-suggest dropdown appeared with suggestion options
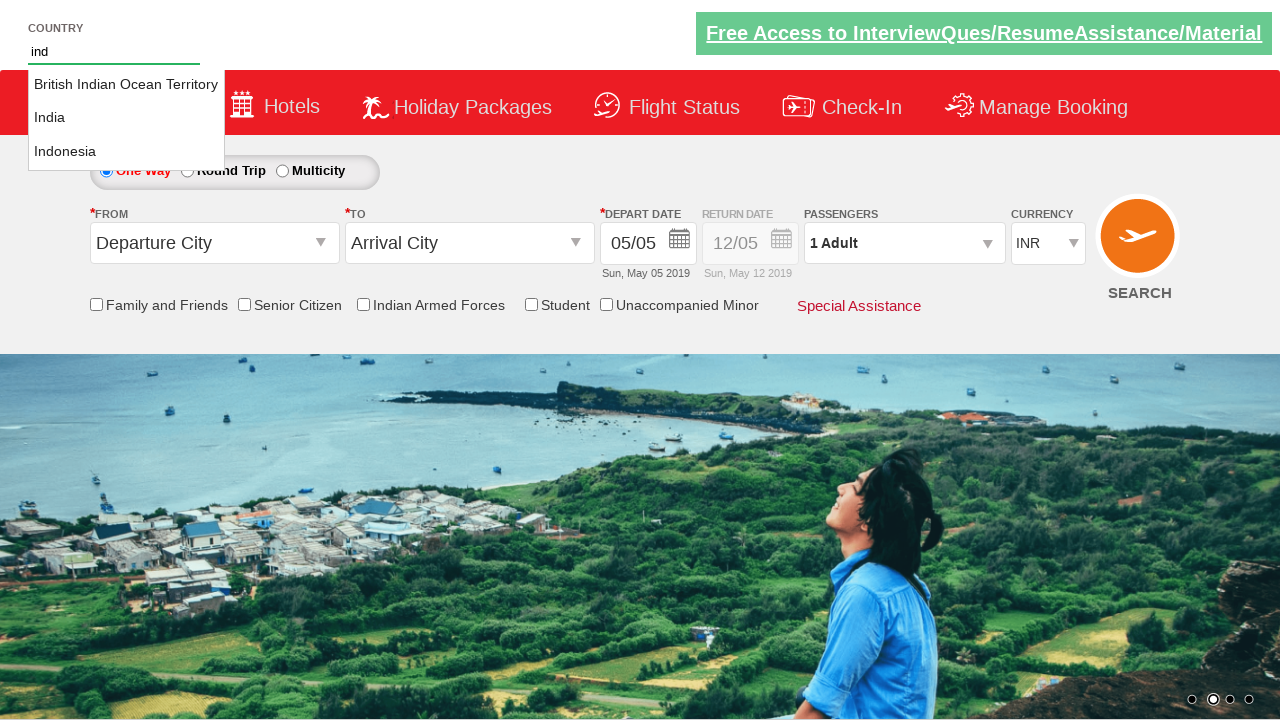

Retrieved all auto-suggest options from dropdown
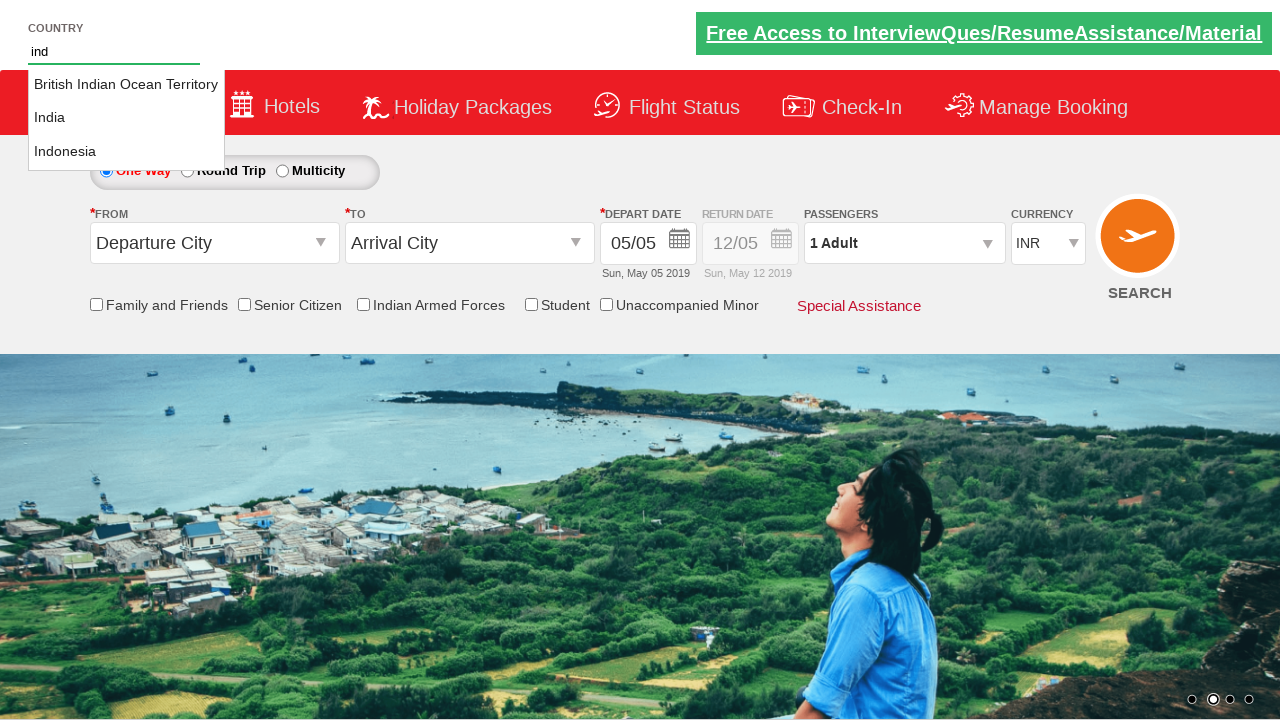

Selected 'India' from auto-suggest dropdown at (126, 118) on li.ui-menu-item a >> nth=1
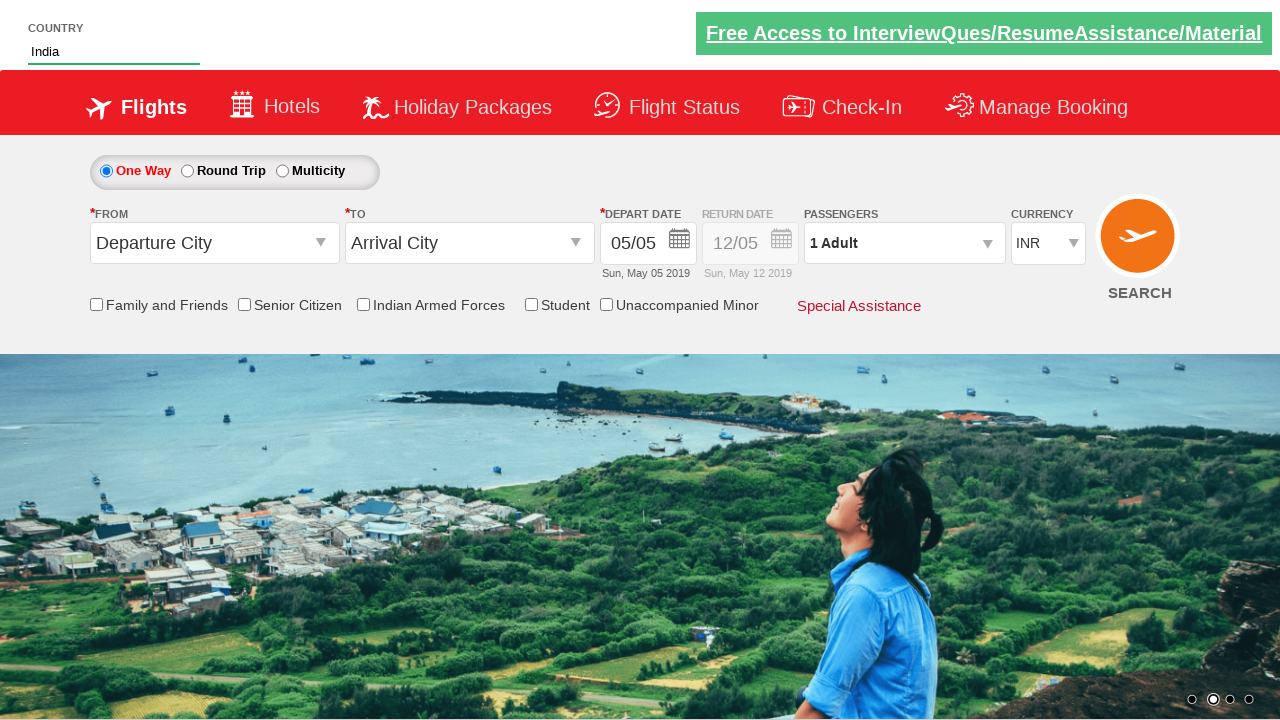

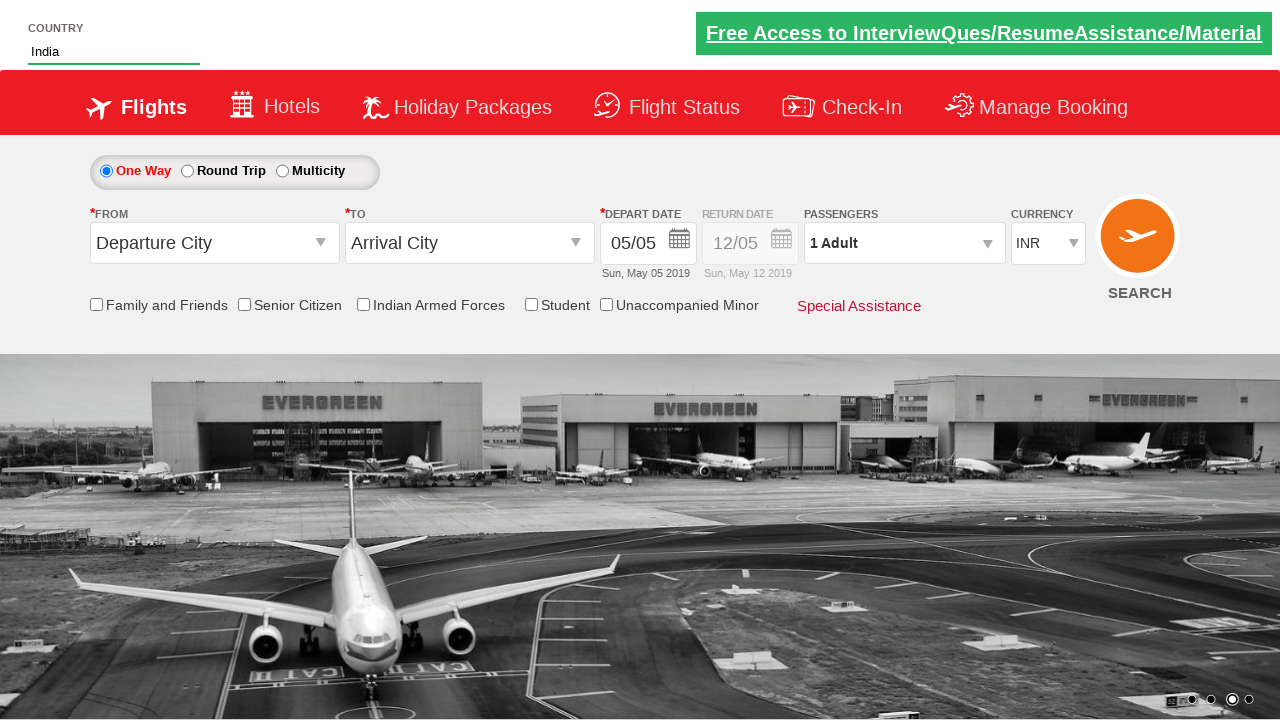